Navigates to a cryptocurrency exchange market page and verifies that the trading data table with price information is displayed and populated with rows.

Starting URL: https://www.excoino.com/market/exchange/xrp_irr

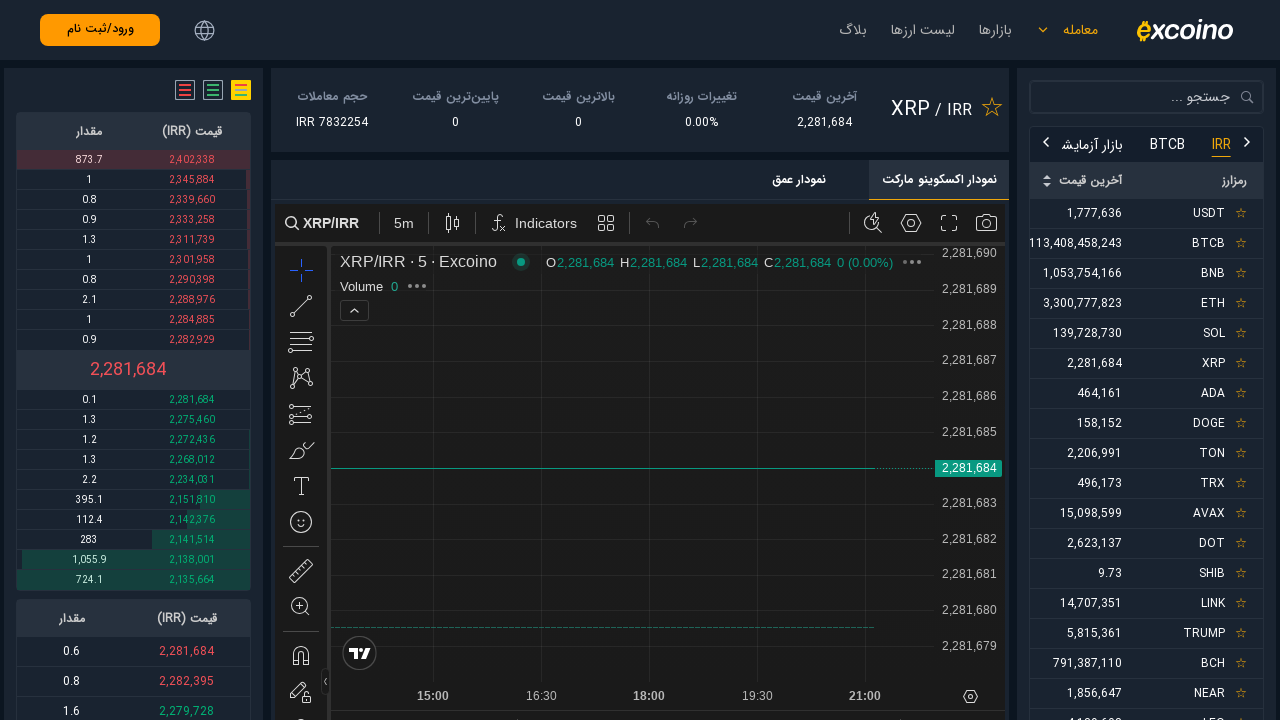

Navigated to XRP/IRR market exchange page
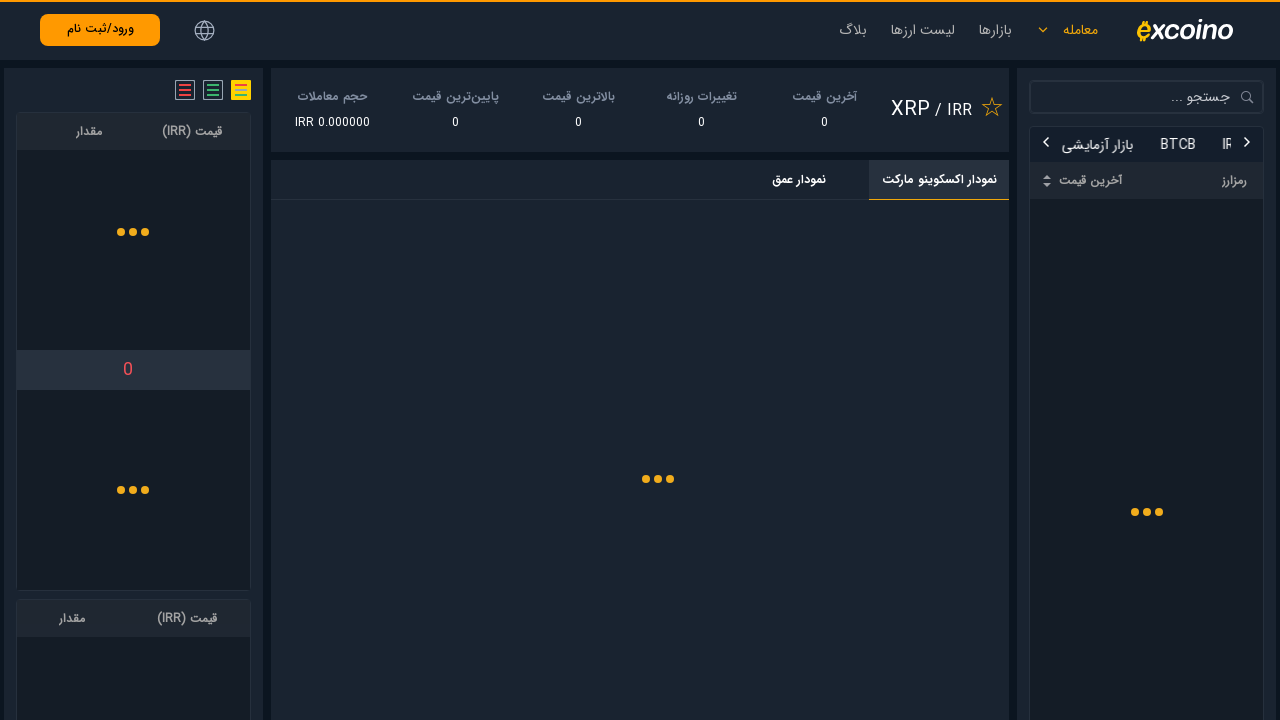

Waited for page to fully load (networkidle)
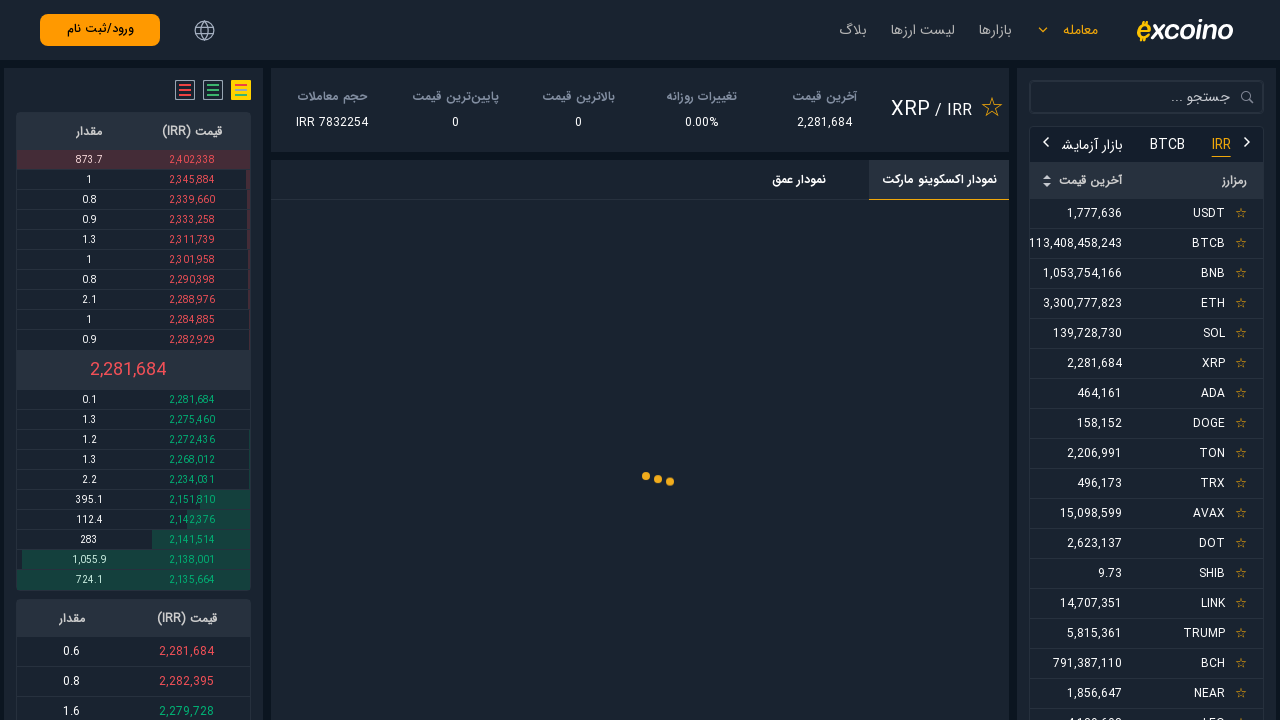

Market data table rows became visible
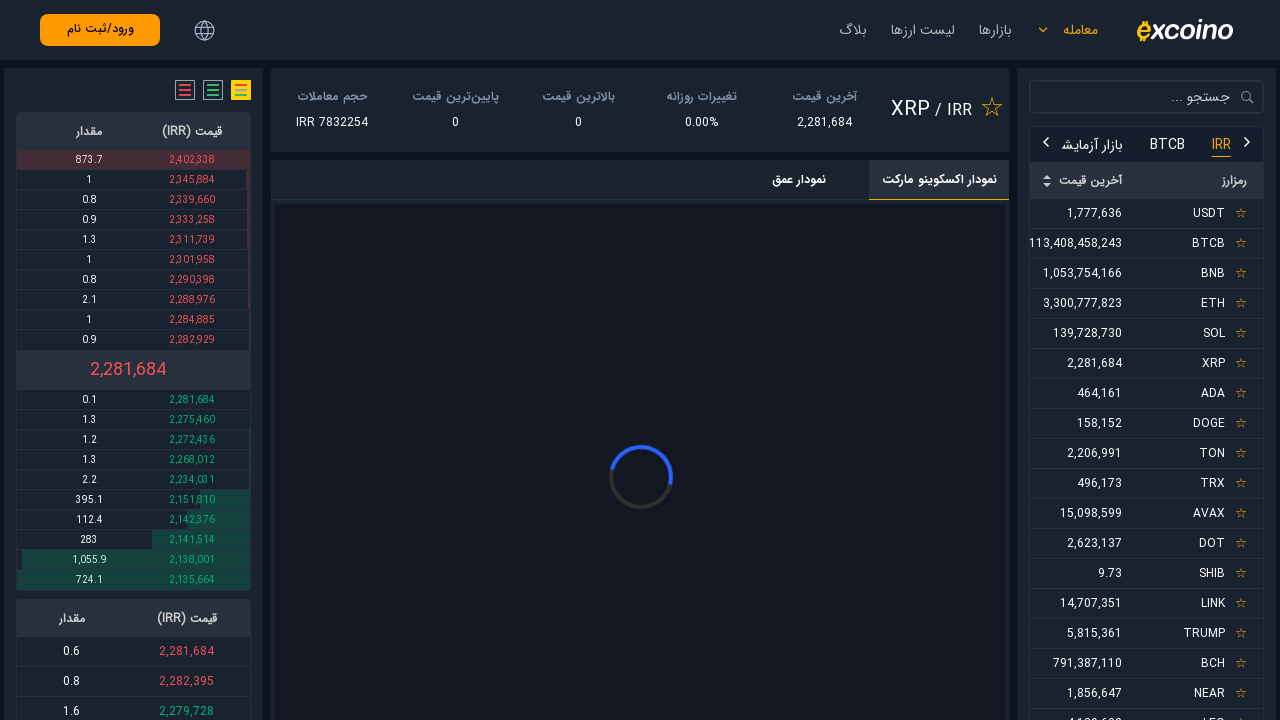

Verified that table cells with price data are present
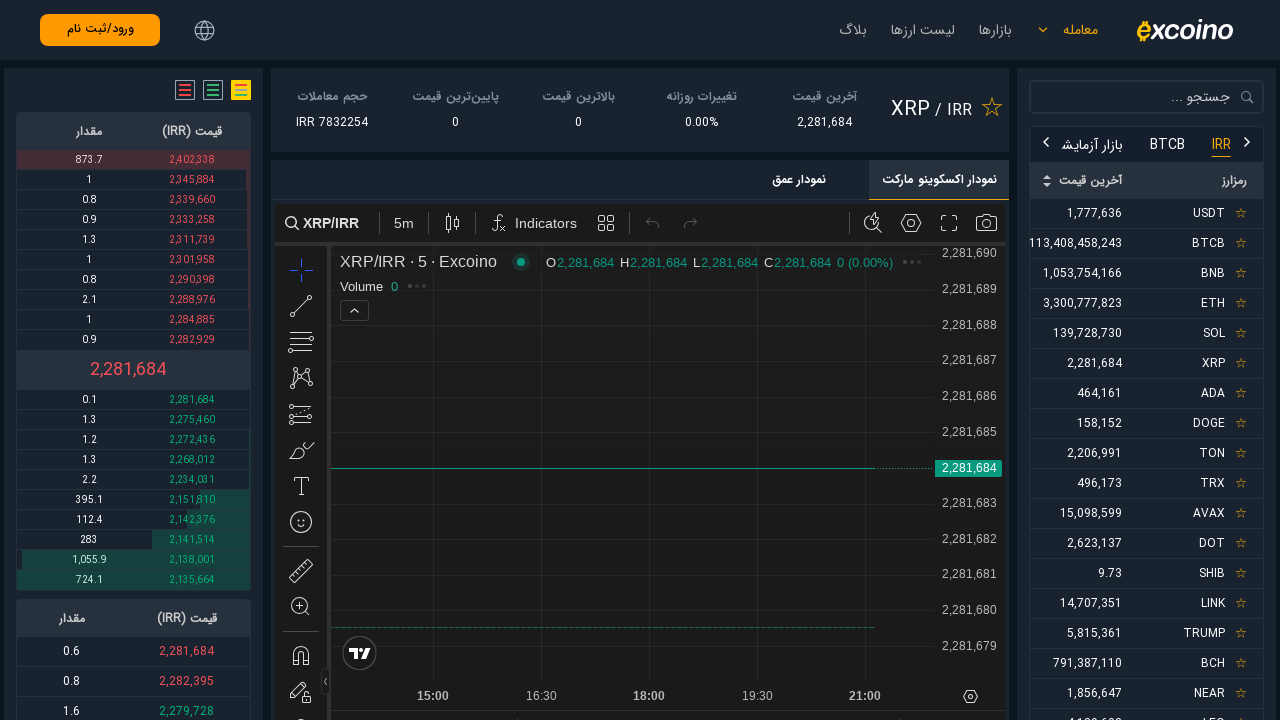

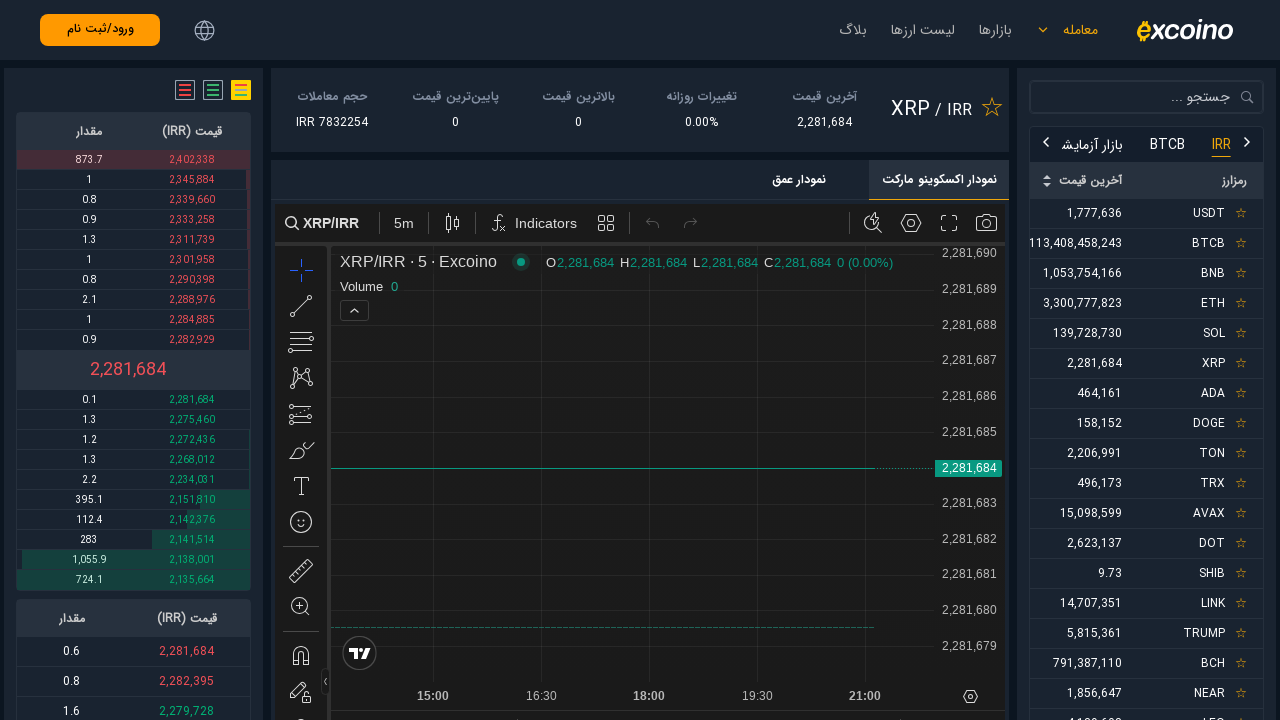